Validates the page title matches the expected title for the Abad Hotels meetings and events page

Starting URL: https://www.abadhotels.com/weddings-events/meetings-events.html

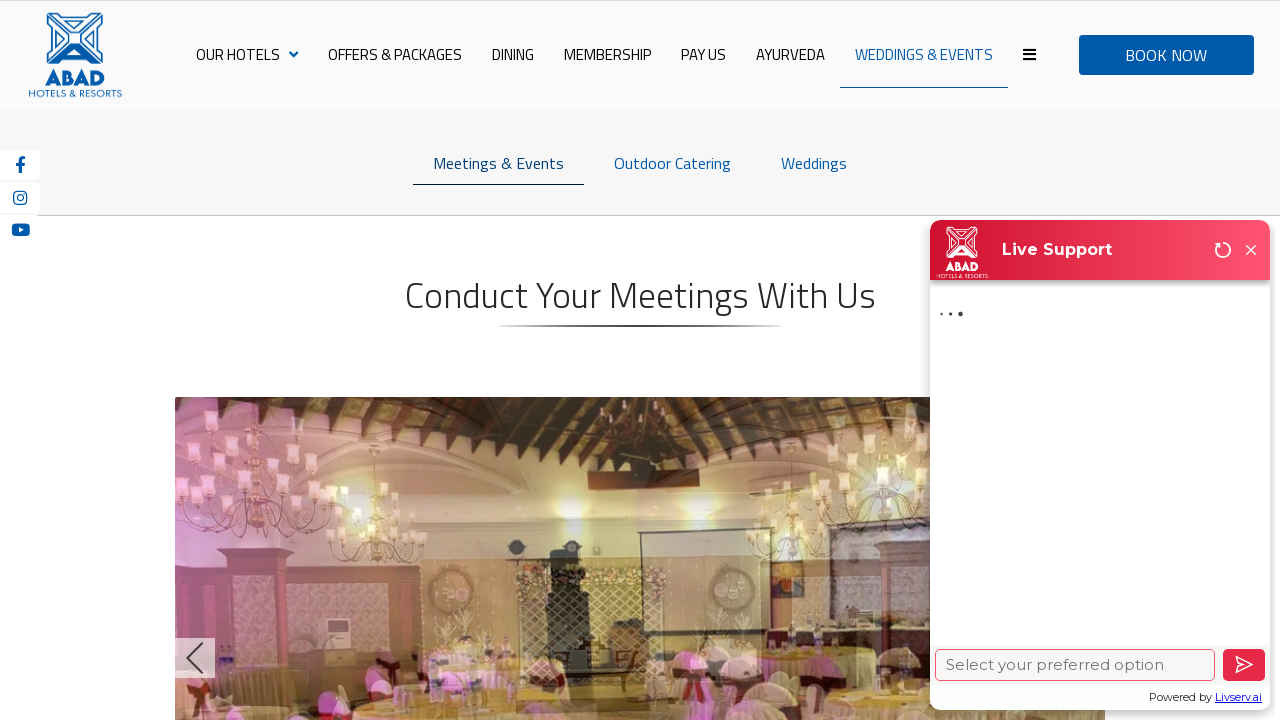

Retrieved page title from Abad Hotels meetings and events page
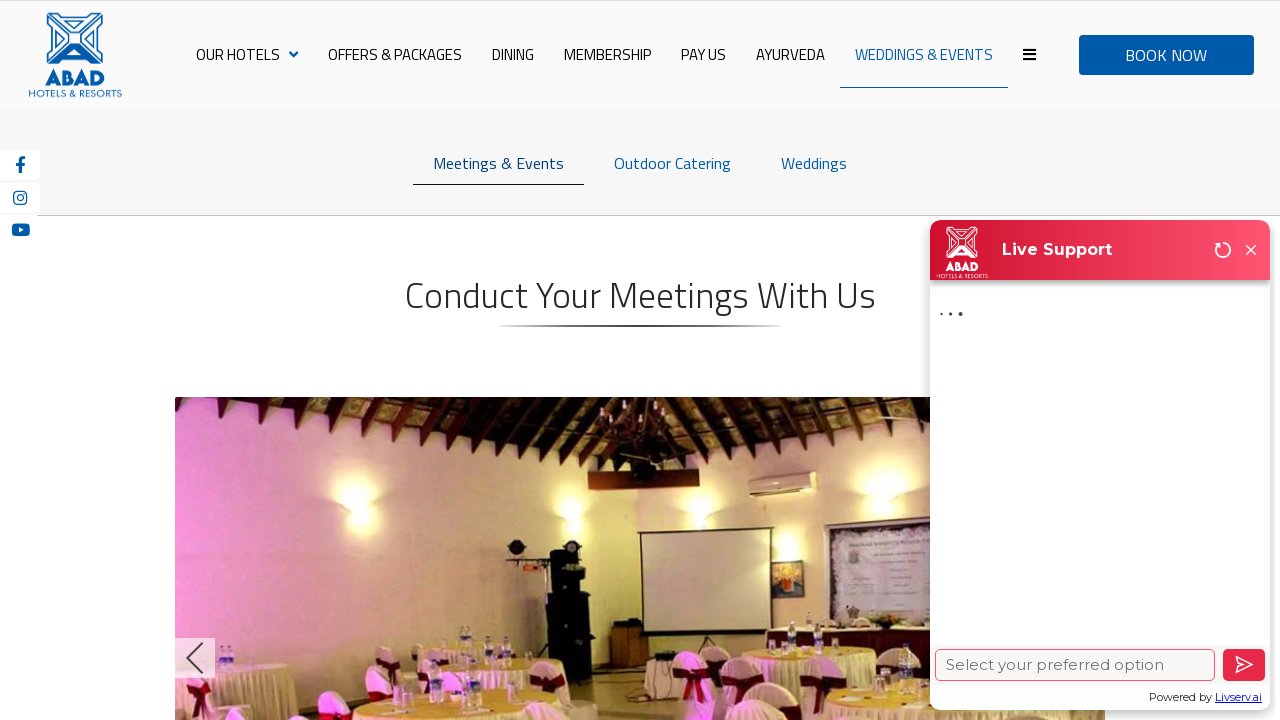

Set expected title to 'Meetings & Events | Abad Hotels'
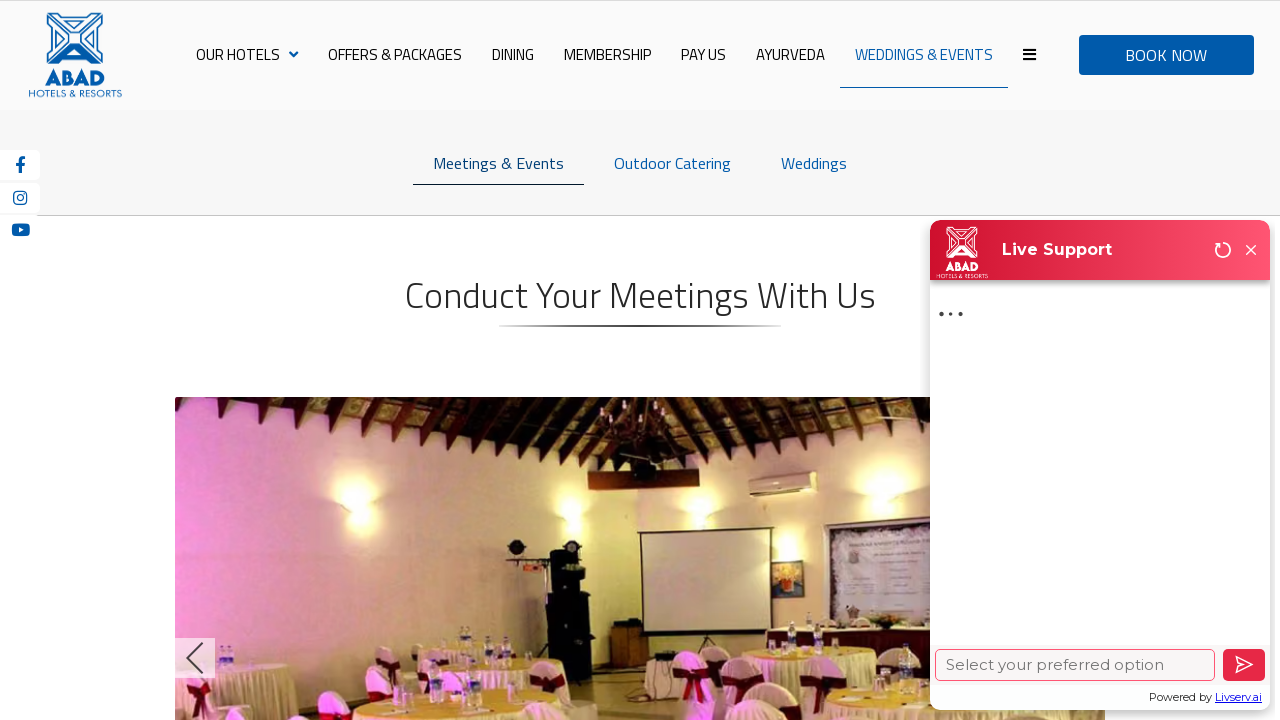

Page title validation passed - actual title matches expected title
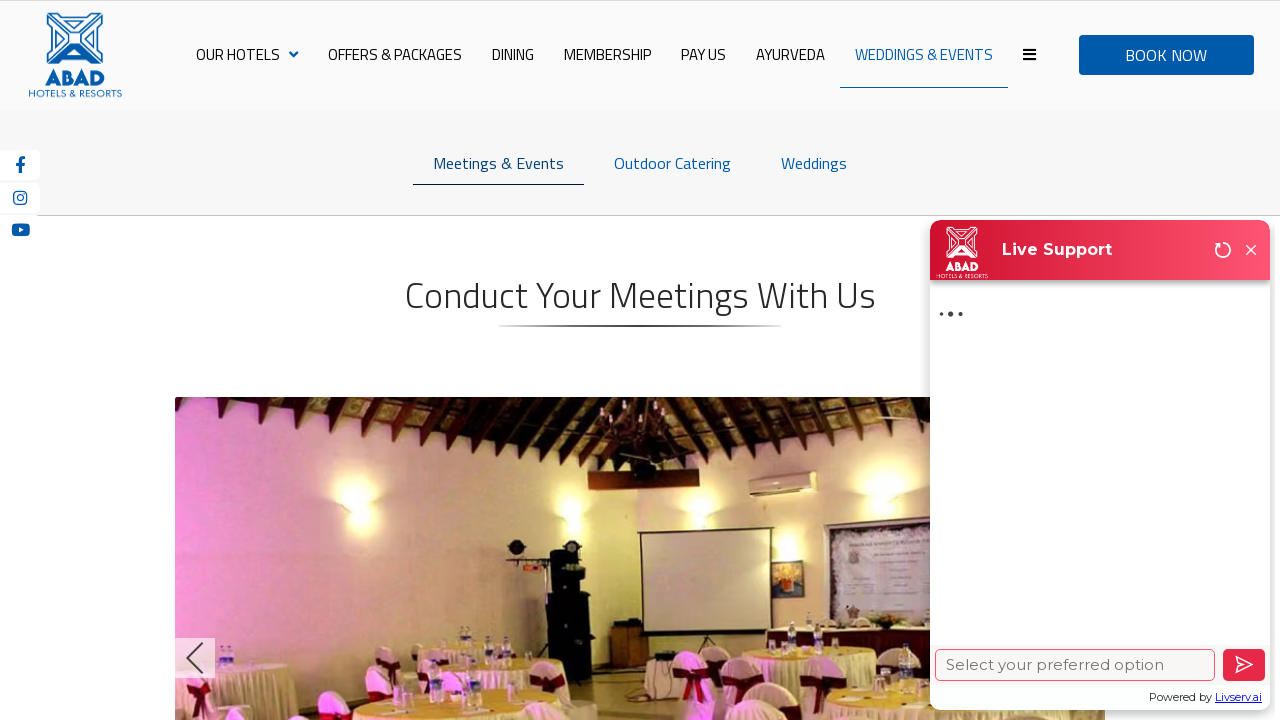

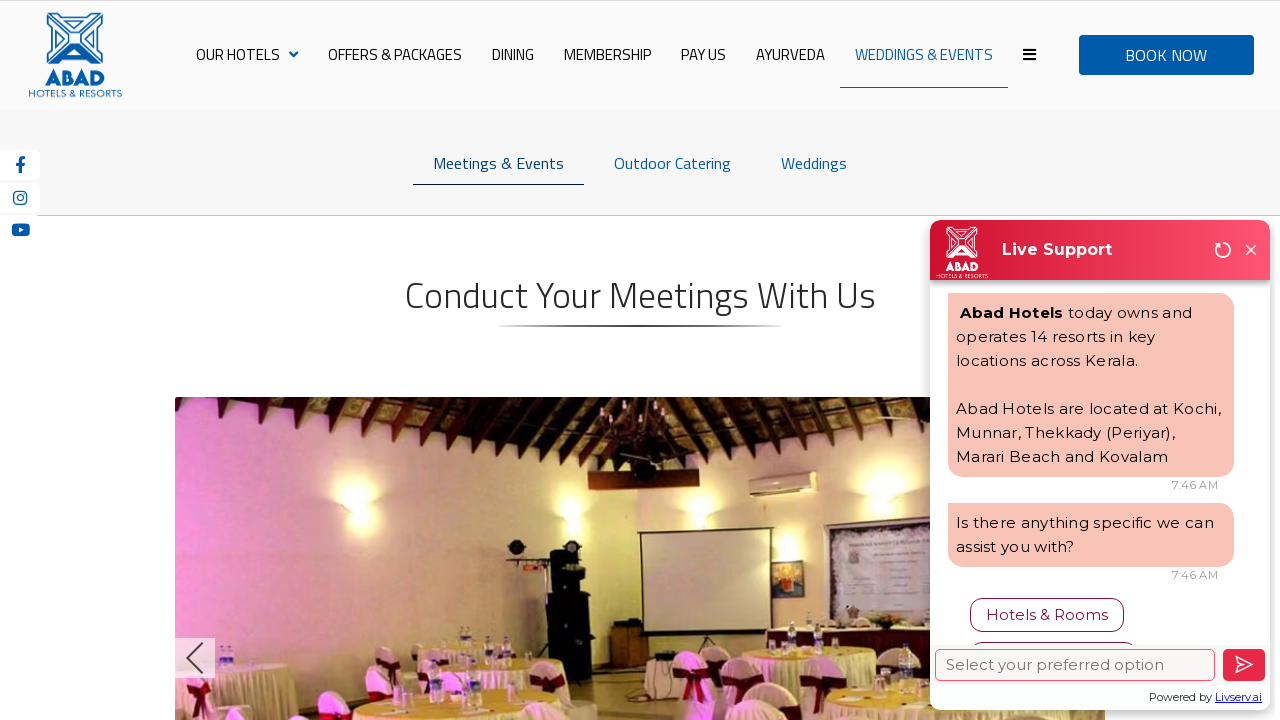